Tests challenge2 form with negative decimal value

Starting URL: http://testingchallenges.thetestingmap.org/challenge2.php

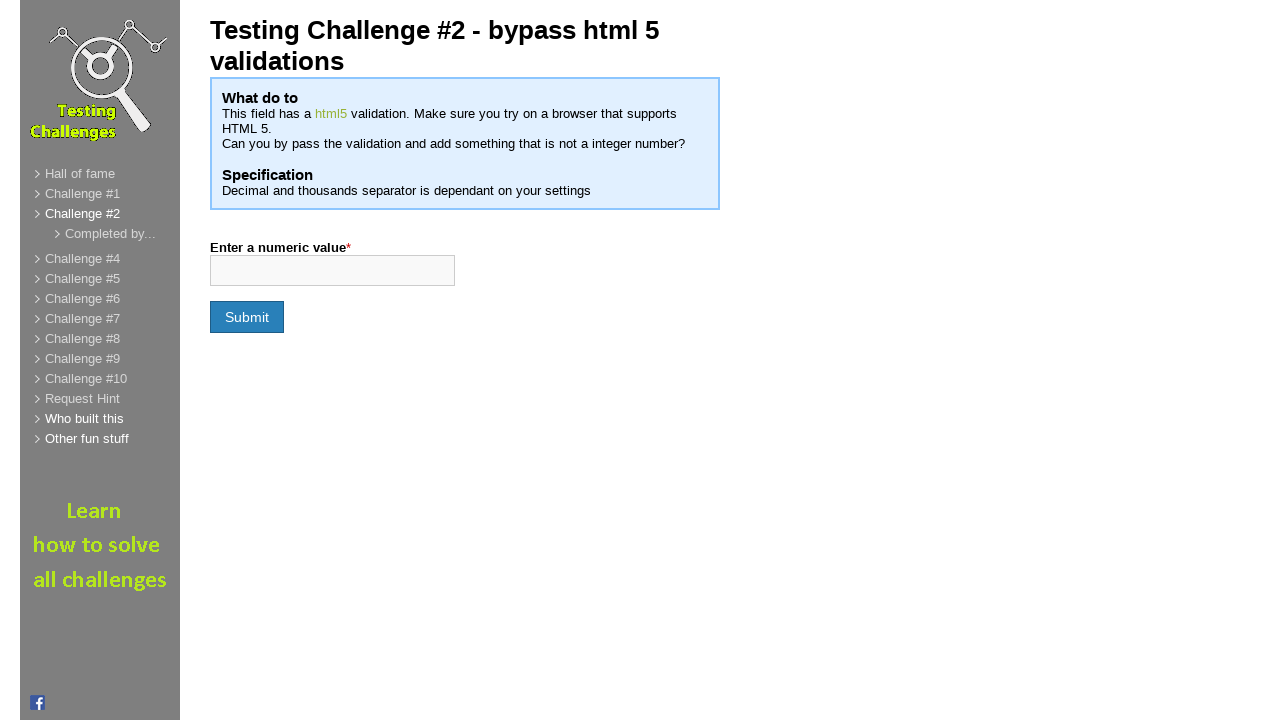

Filled valuesadded field with negative decimal value -5.7 on input[name='valuesadded']
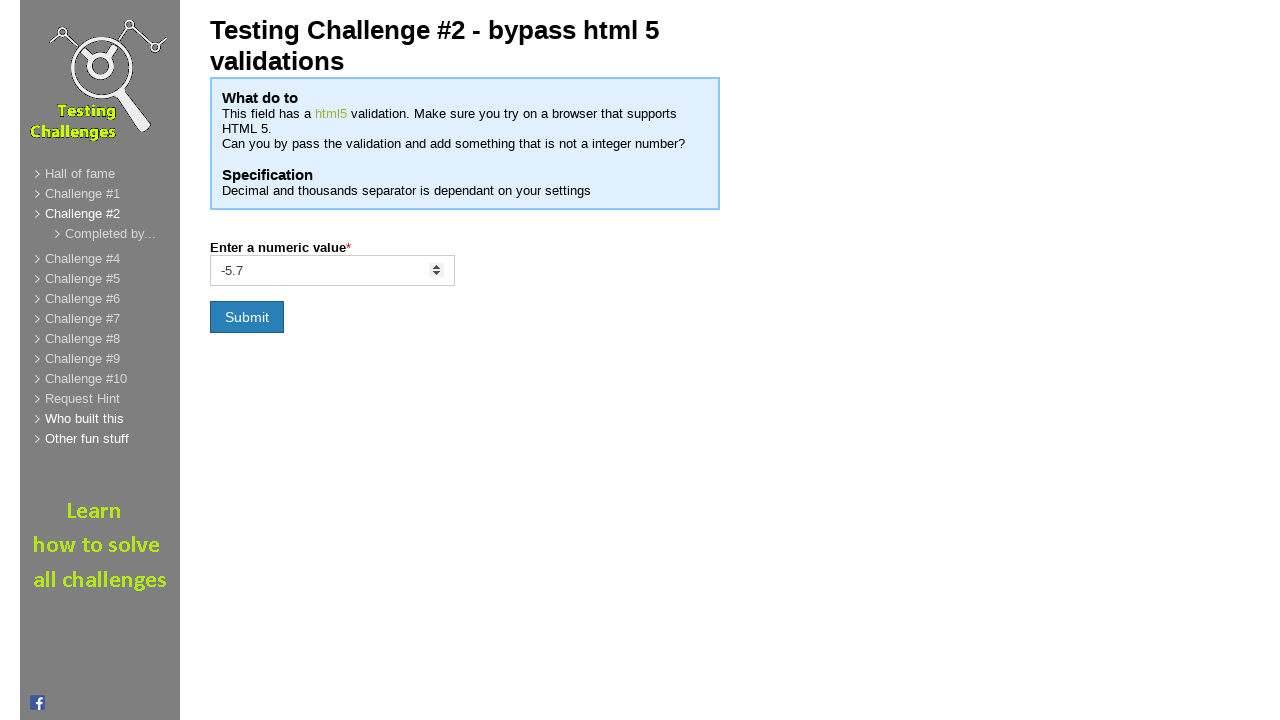

Clicked form submit button at (247, 317) on input[name='formSubmit']
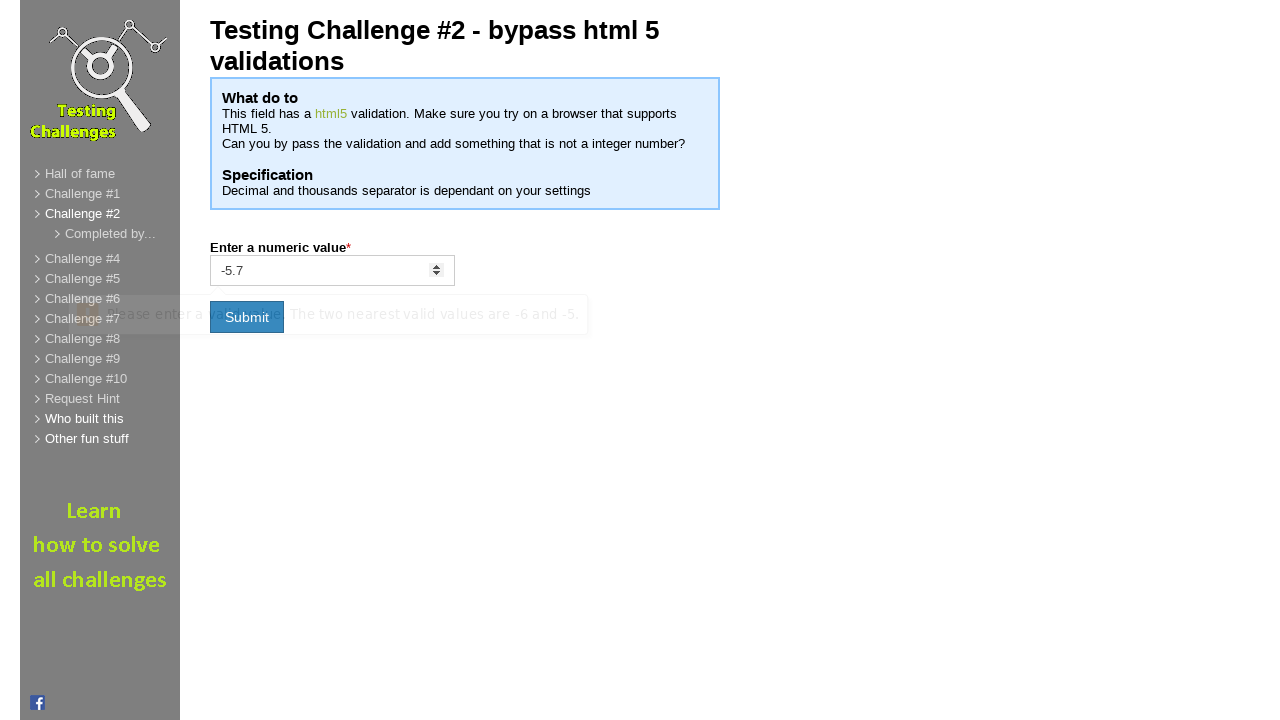

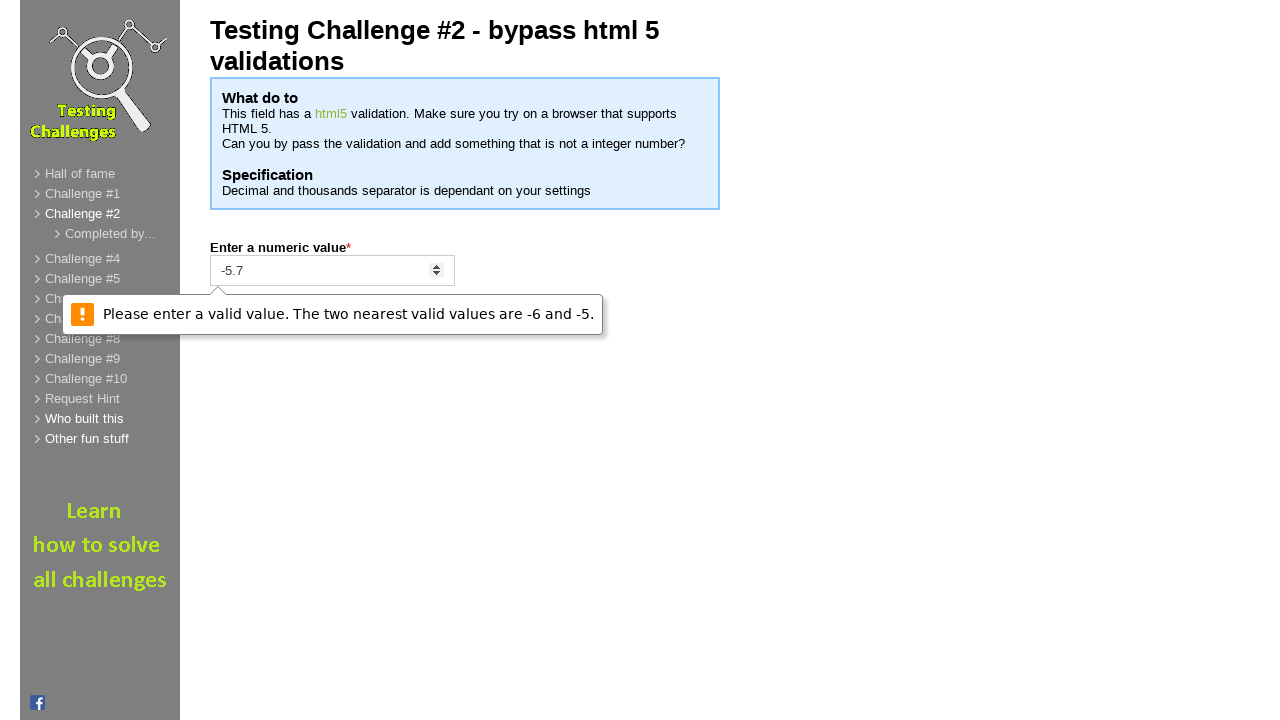